Tests drag and drop functionality by dragging an element to a target container

Starting URL: http://sahitest.com/demo/dragDropMooTools.htm

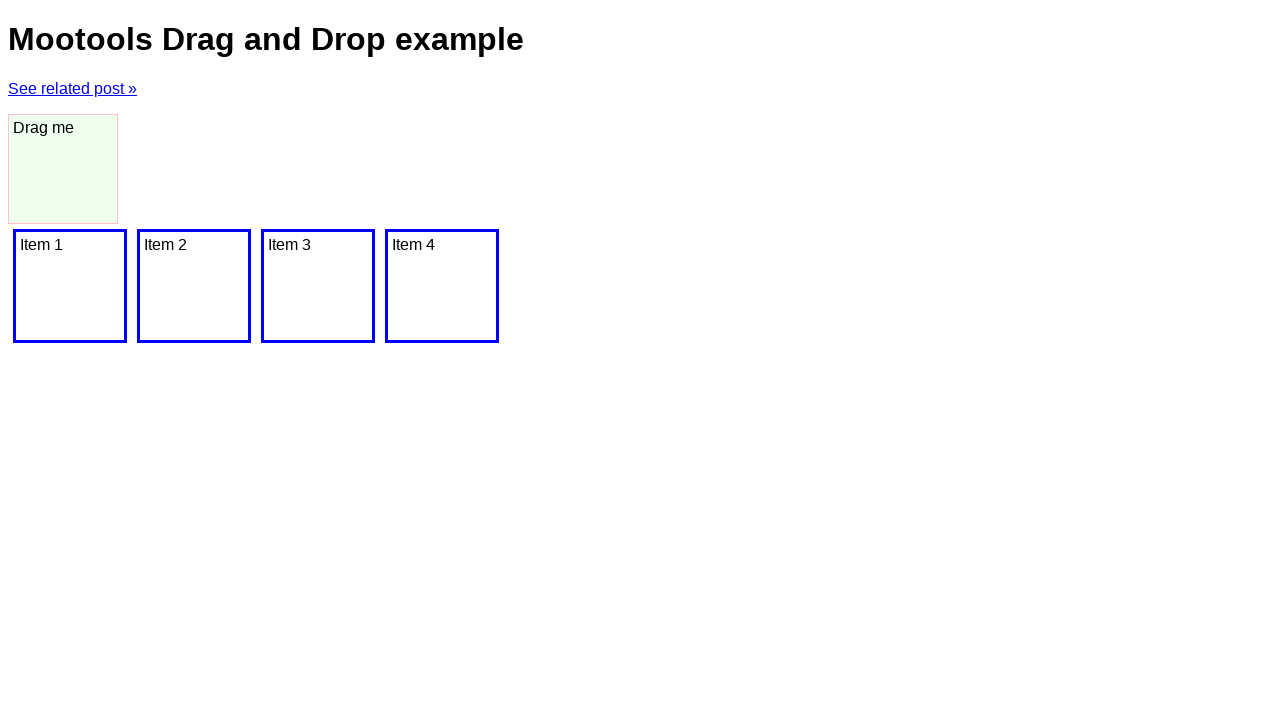

Located source element with id 'dragger'
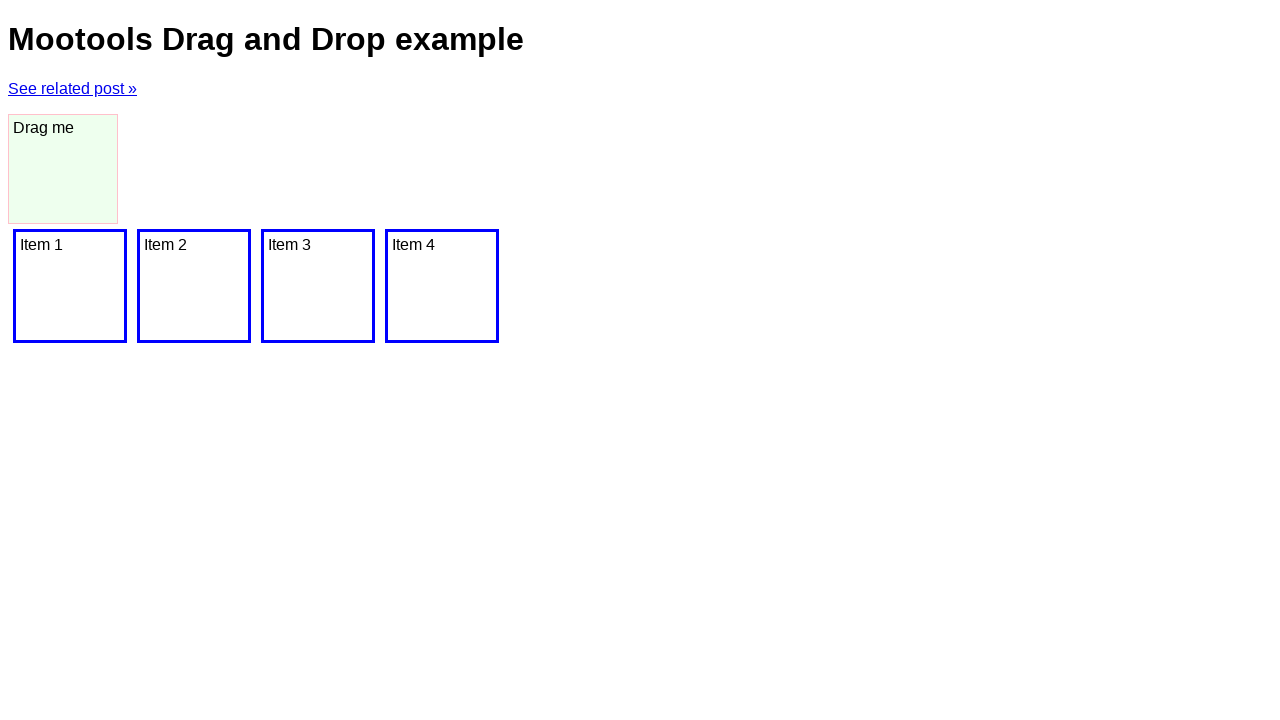

Located target container element
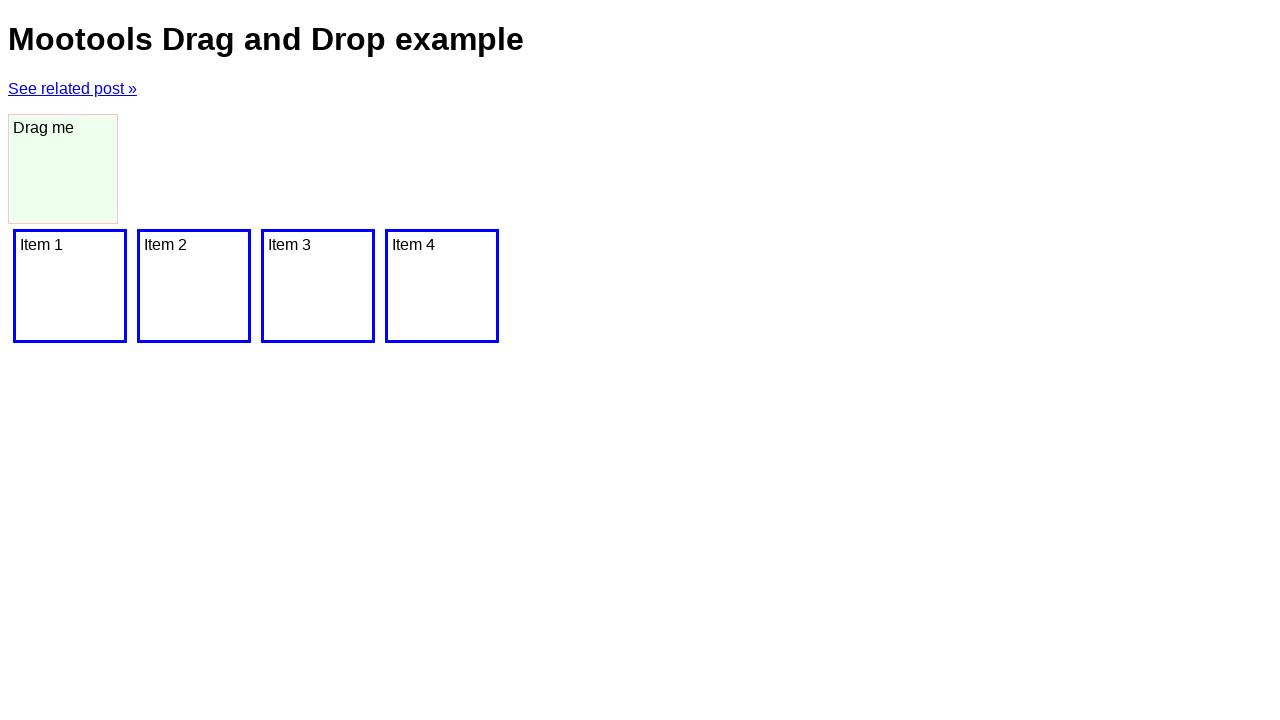

Dragged source element to target container at (70, 286)
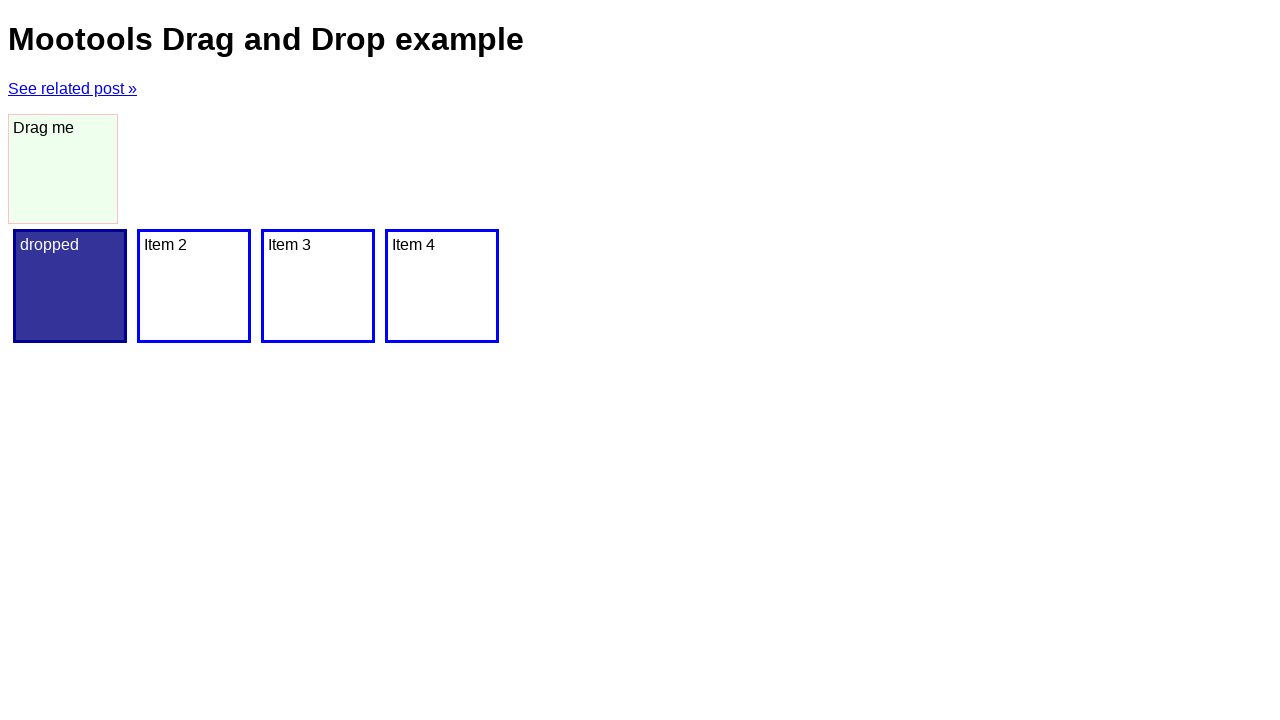

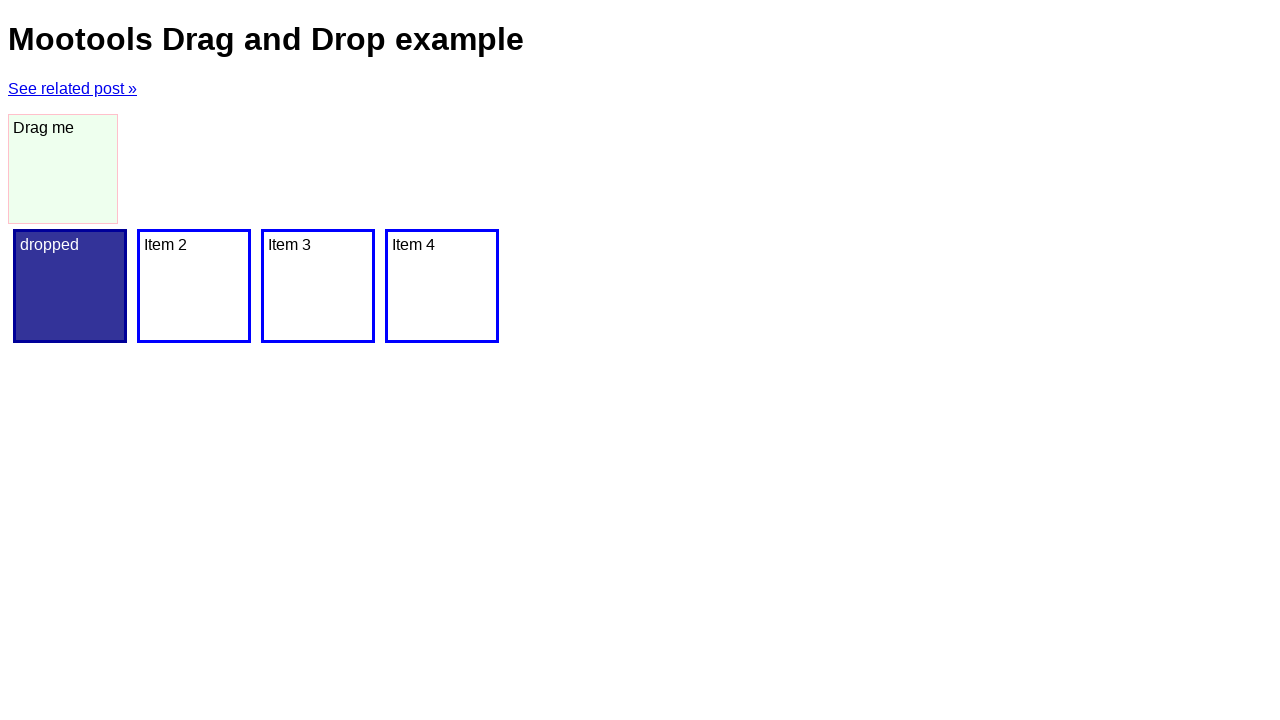